Tests a basic web form by filling a text input field with a value, clicking the submit button, and verifying the result message appears.

Starting URL: https://www.selenium.dev/selenium/web/web-form.html

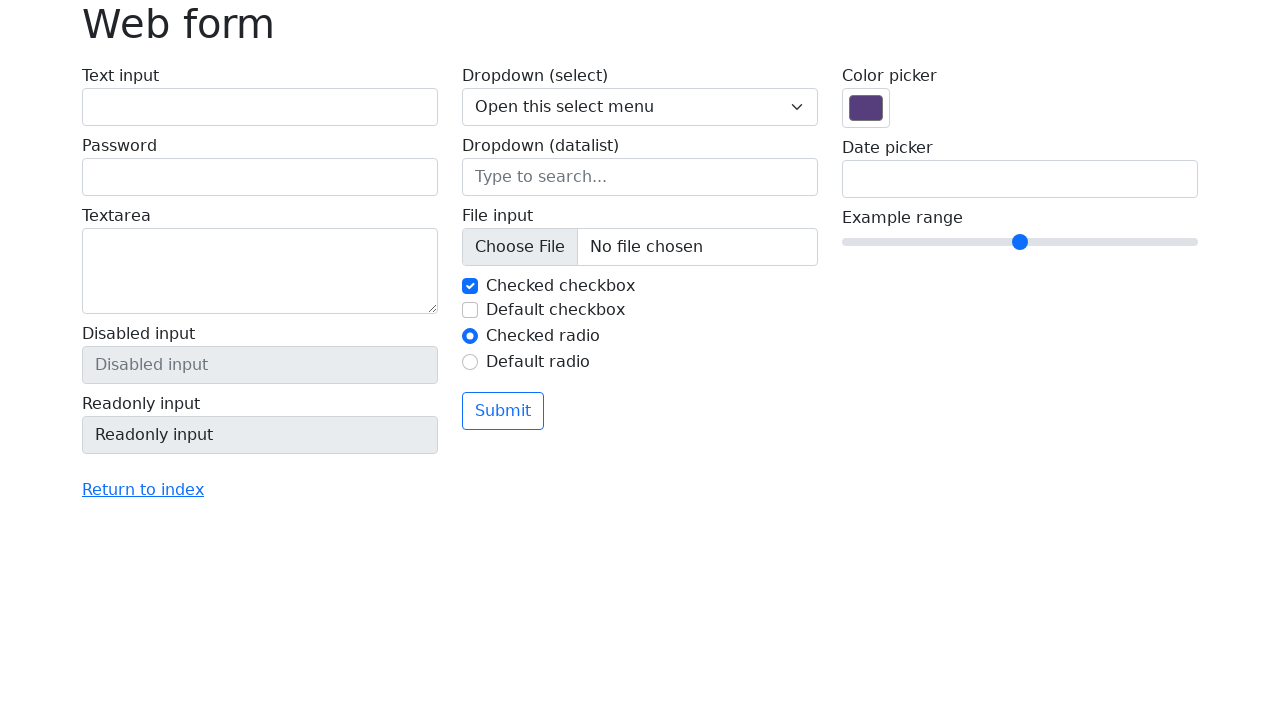

Filled text input field with 'Selenide!' on input[name='my-text']
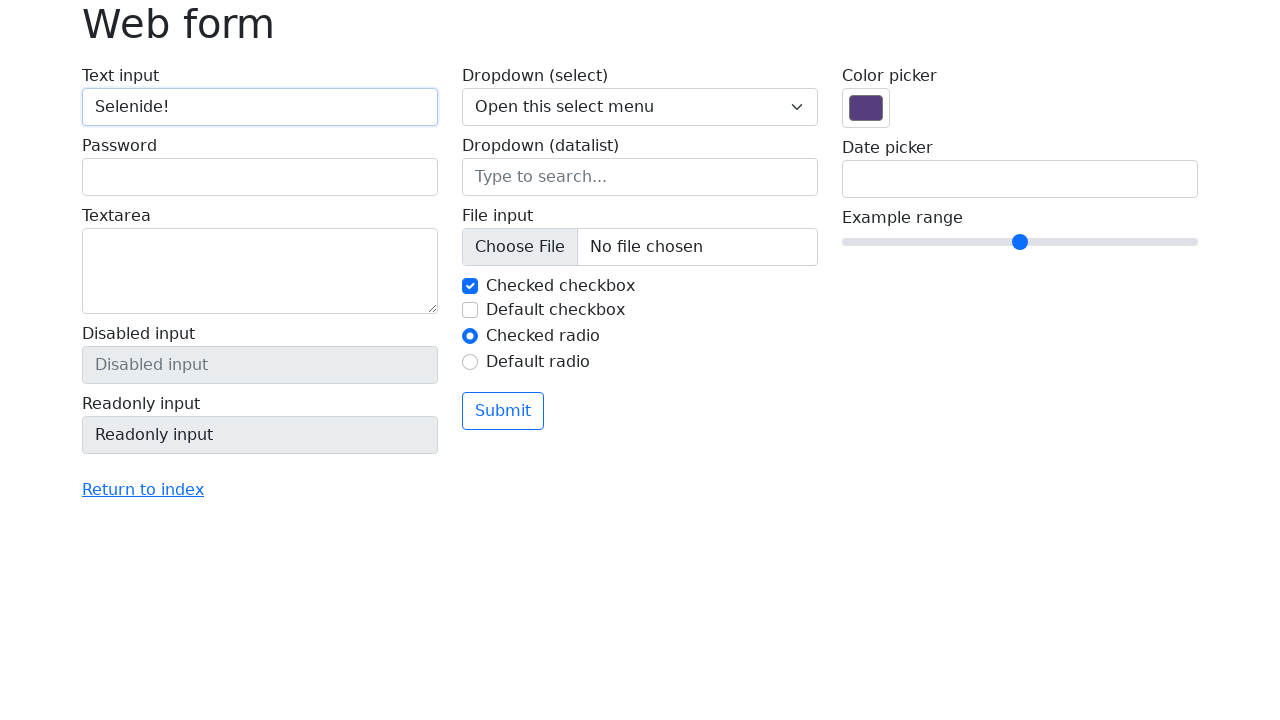

Clicked submit button at (503, 411) on button
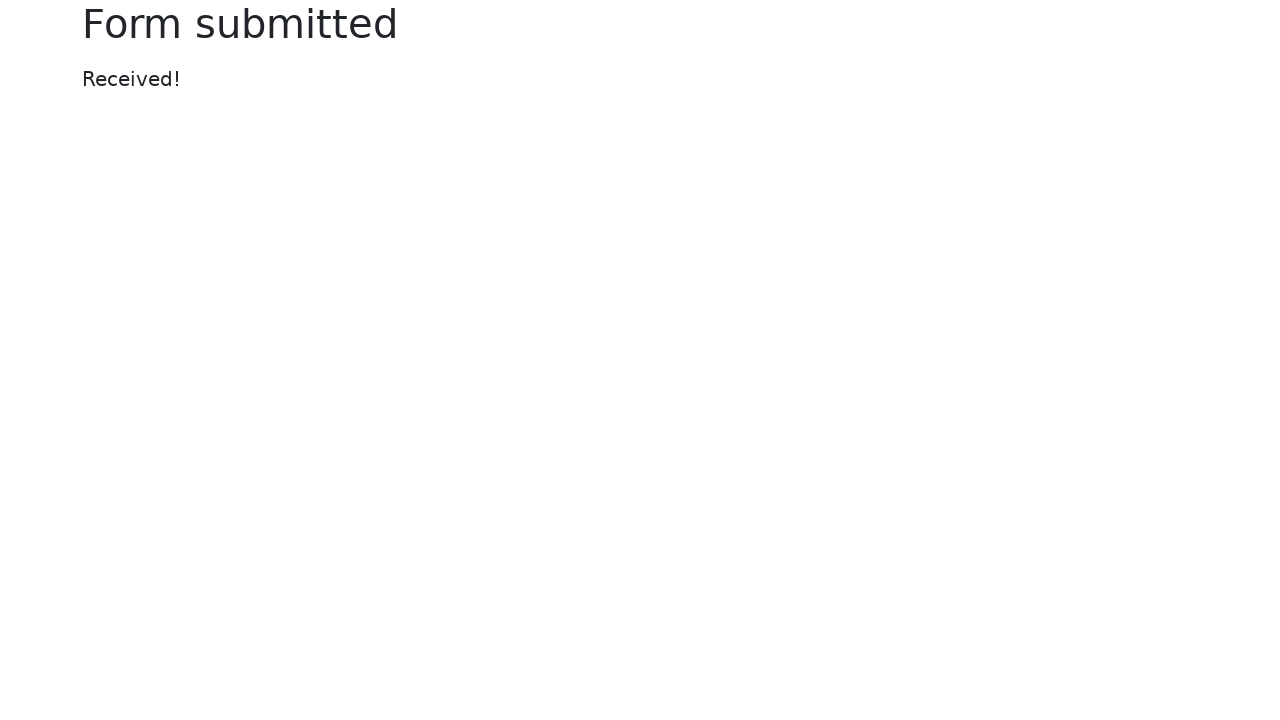

Result message appeared on page
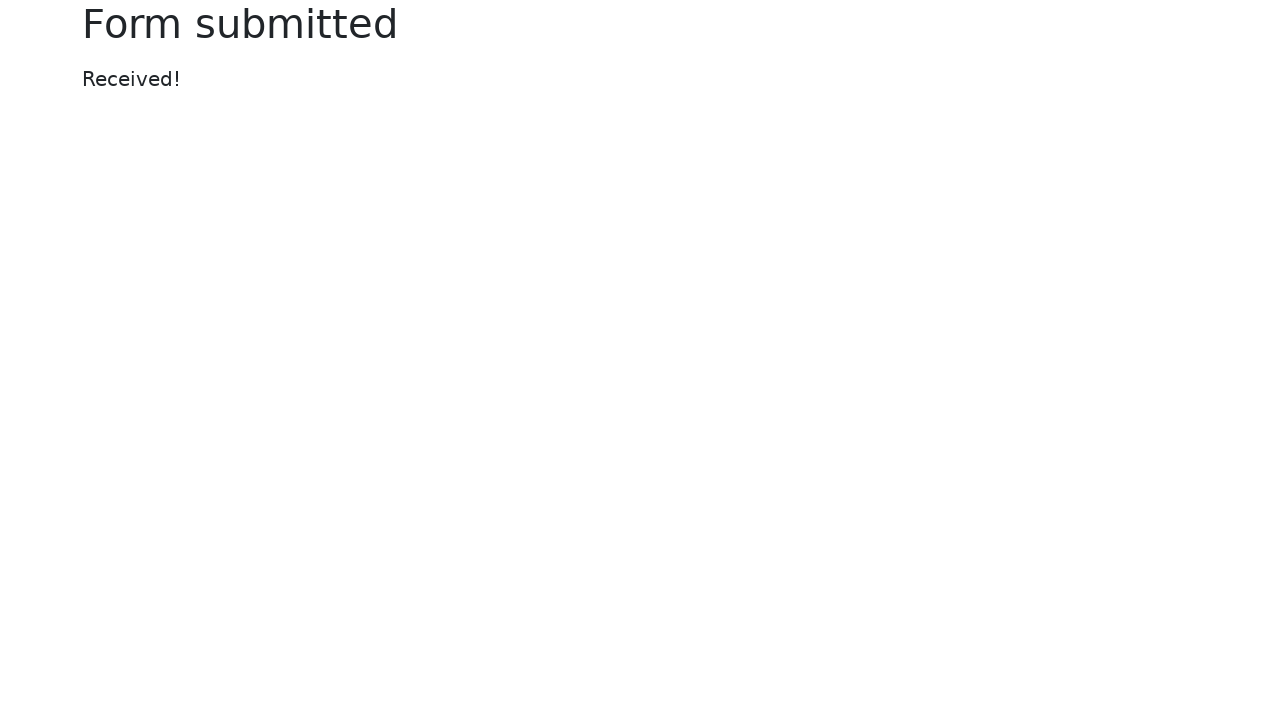

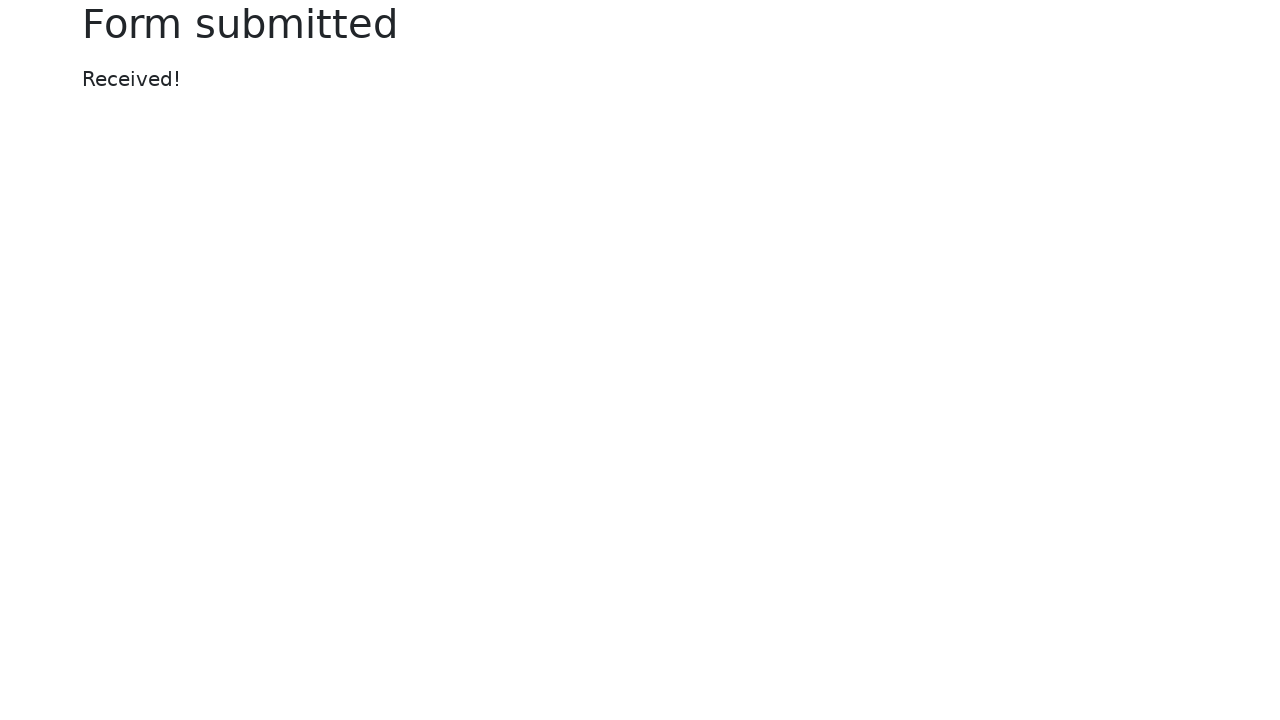